Tests mouse hover functionality by navigating to mouse page, hovering over dropdown and selecting Python option

Starting URL: https://play1.automationcamp.ir/

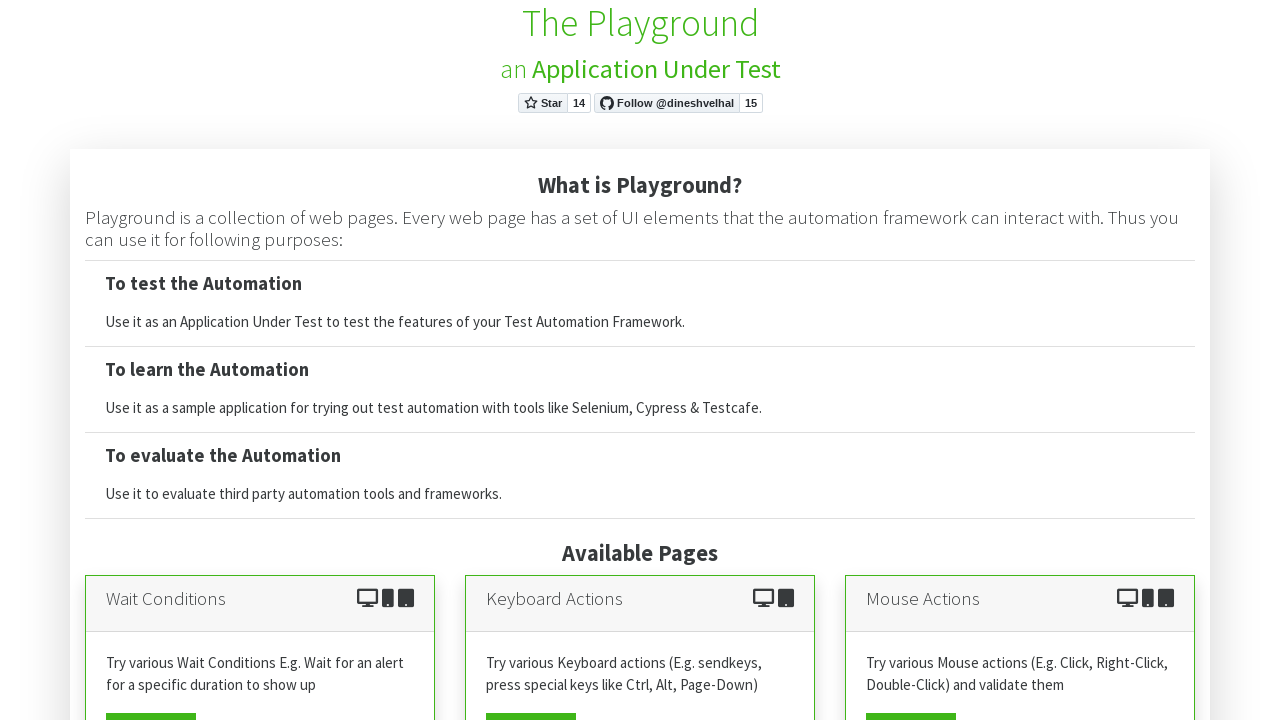

Clicked on mouse view page button at (911, 702) on a[href*='mouse']
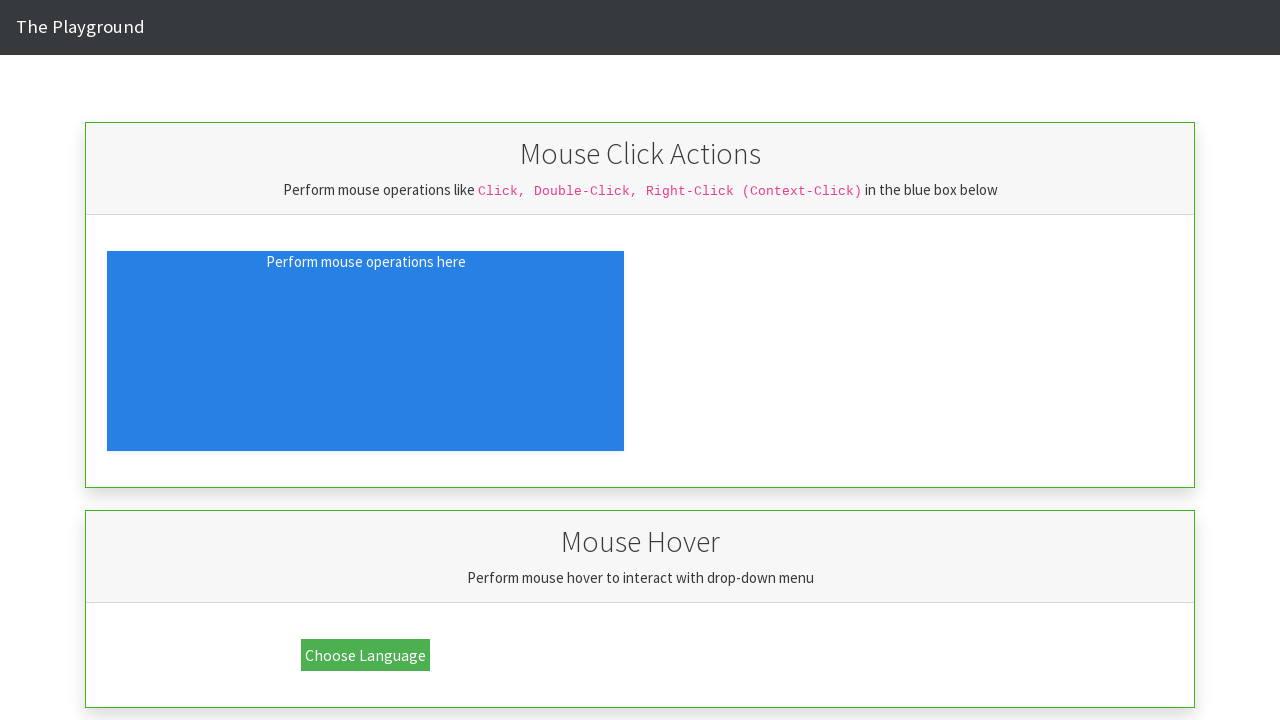

Hovered over dropdown button at (366, 655) on button.dropbtn
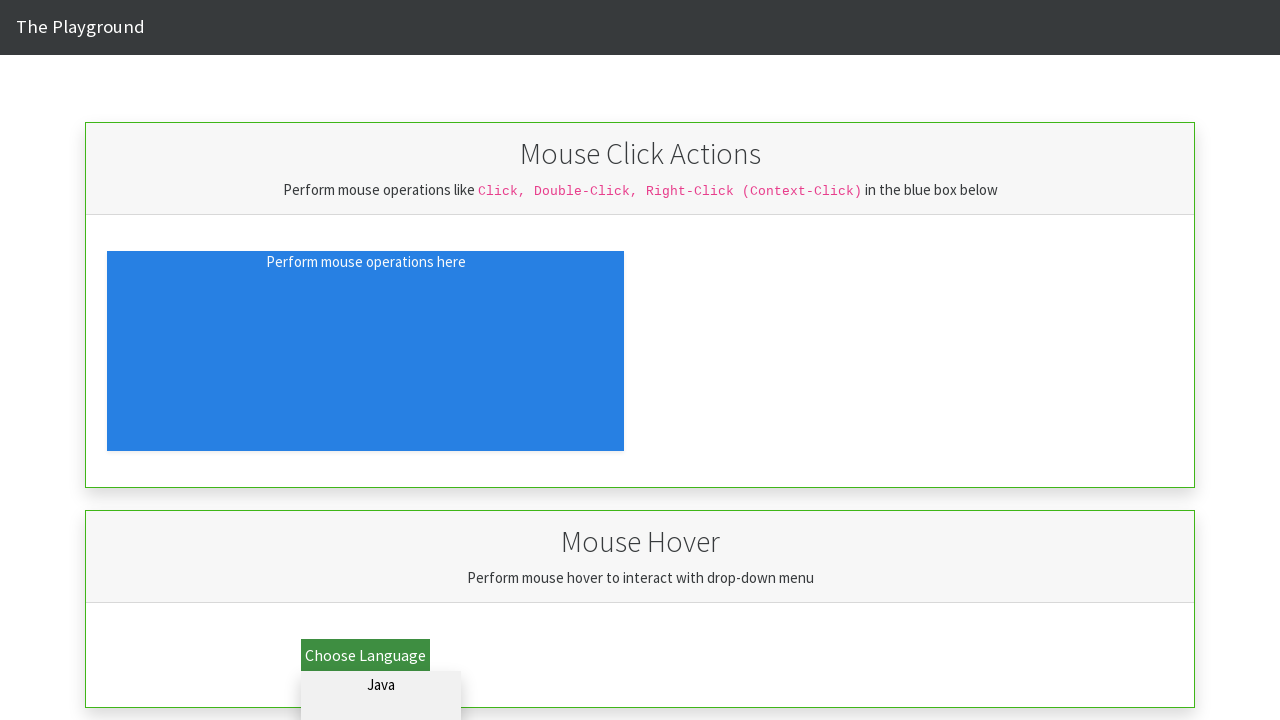

Clicked on Python option in dropdown at (381, 706) on #dd_python
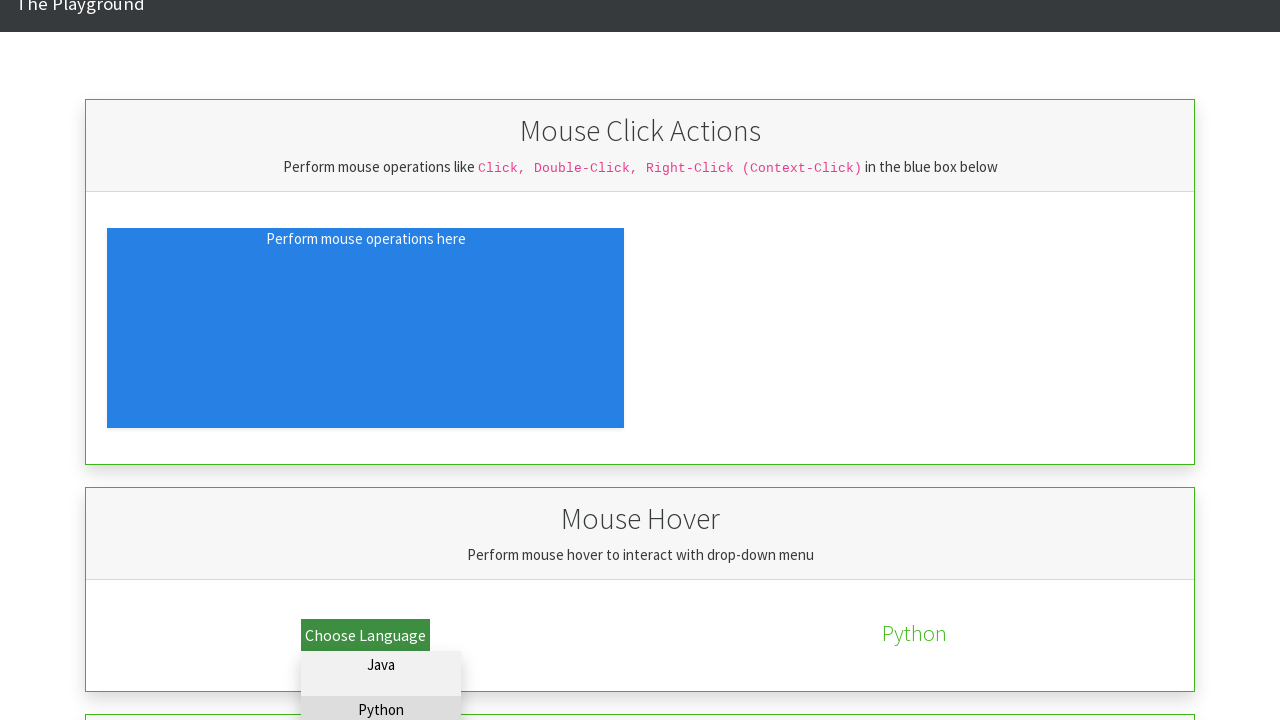

Validation text appeared after selecting Python option
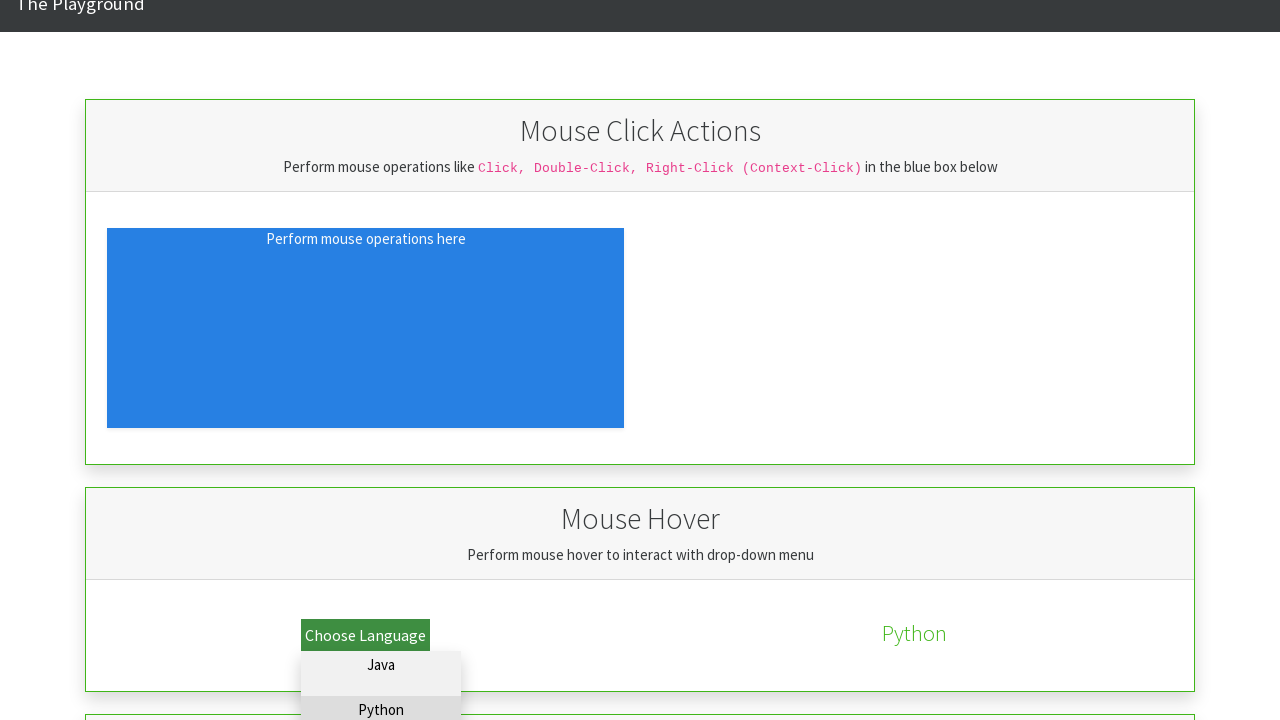

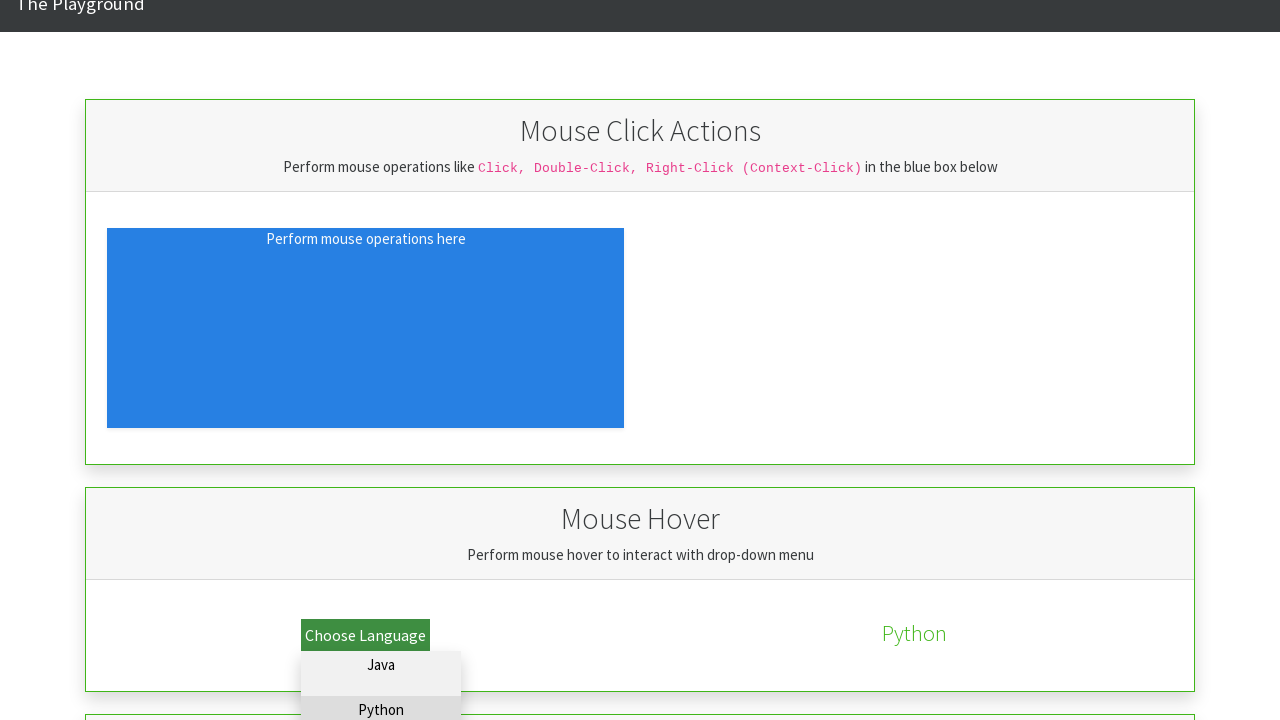